Tests keyboard interactions by holding the CTRL key while clicking navigation links, which opens each link in a new tab. Demonstrates modifier key usage with click actions.

Starting URL: https://www.selenium.dev/

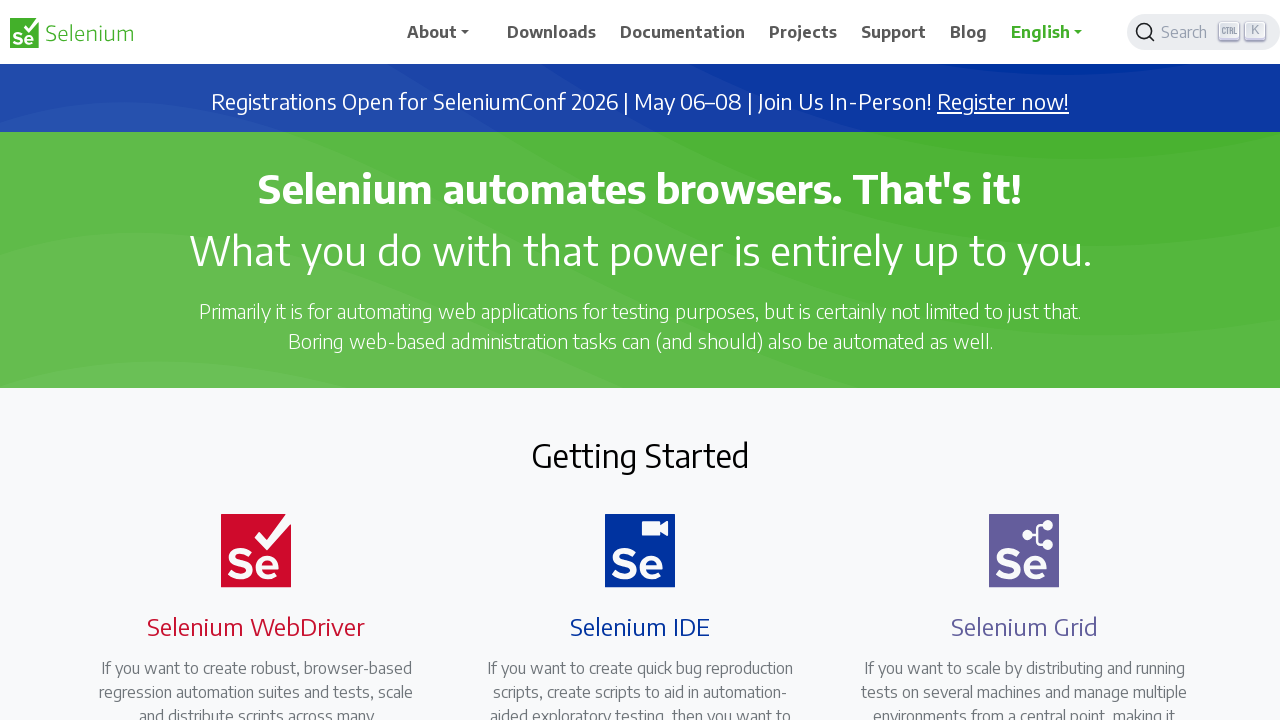

Waited for navigation links to load
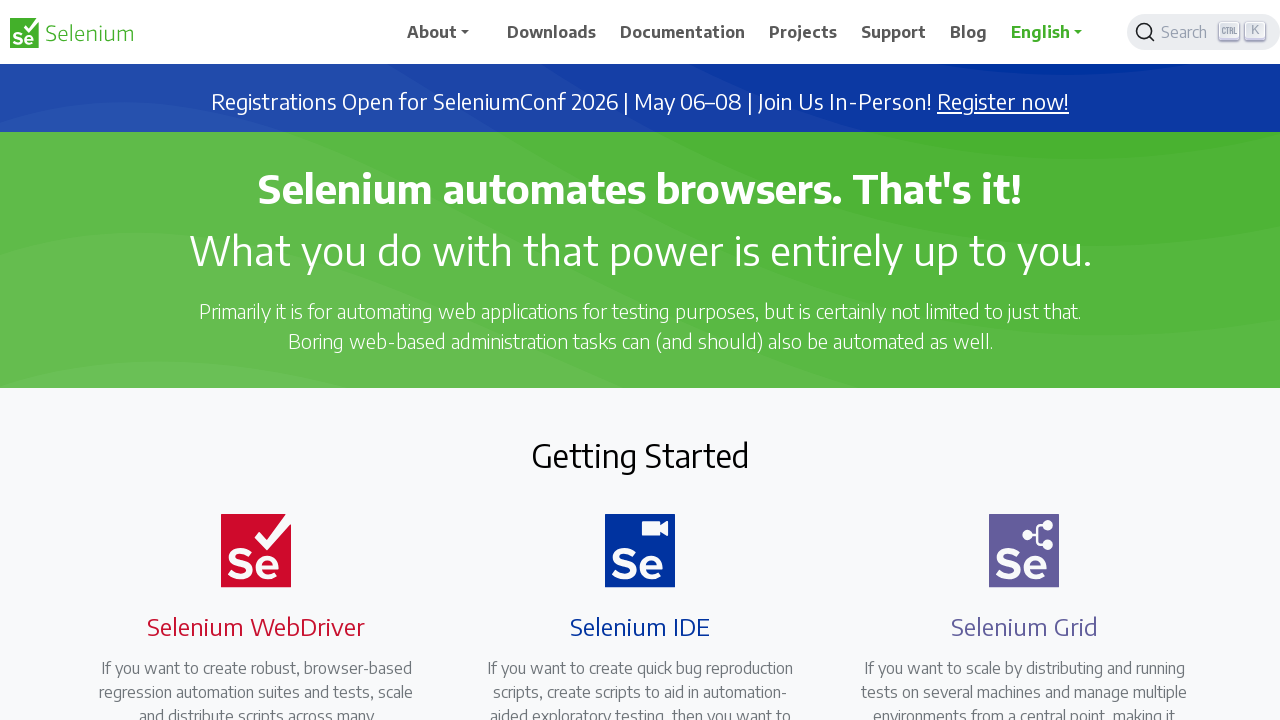

Located all navigation links
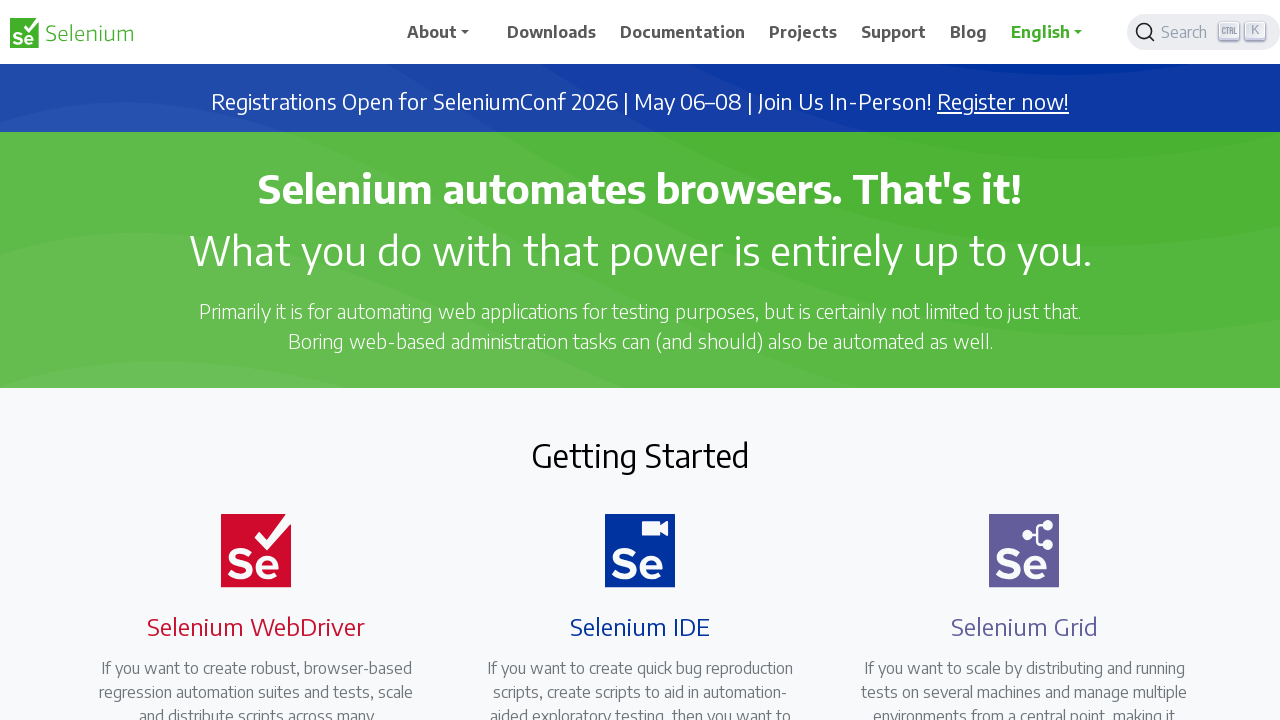

Found 7 navigation links
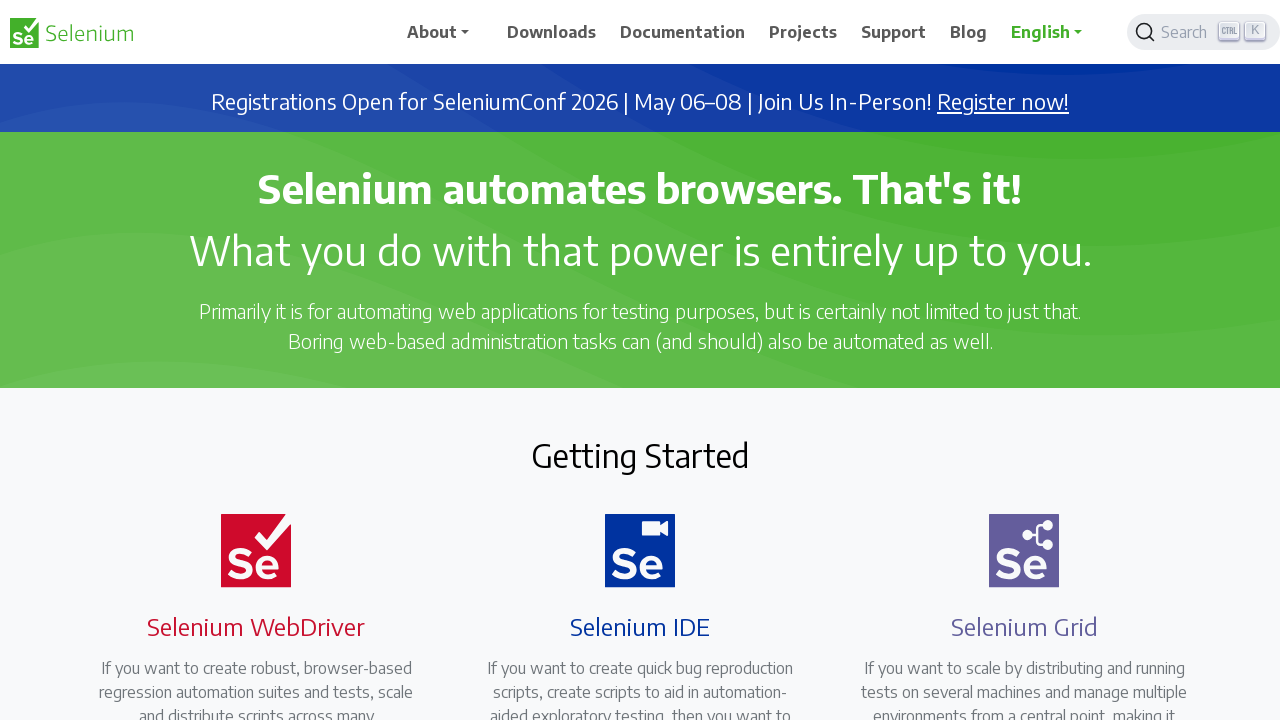

CTRL+clicked navigation link 1 of 7 to open in new tab at (445, 32) on a.nav-link >> nth=0
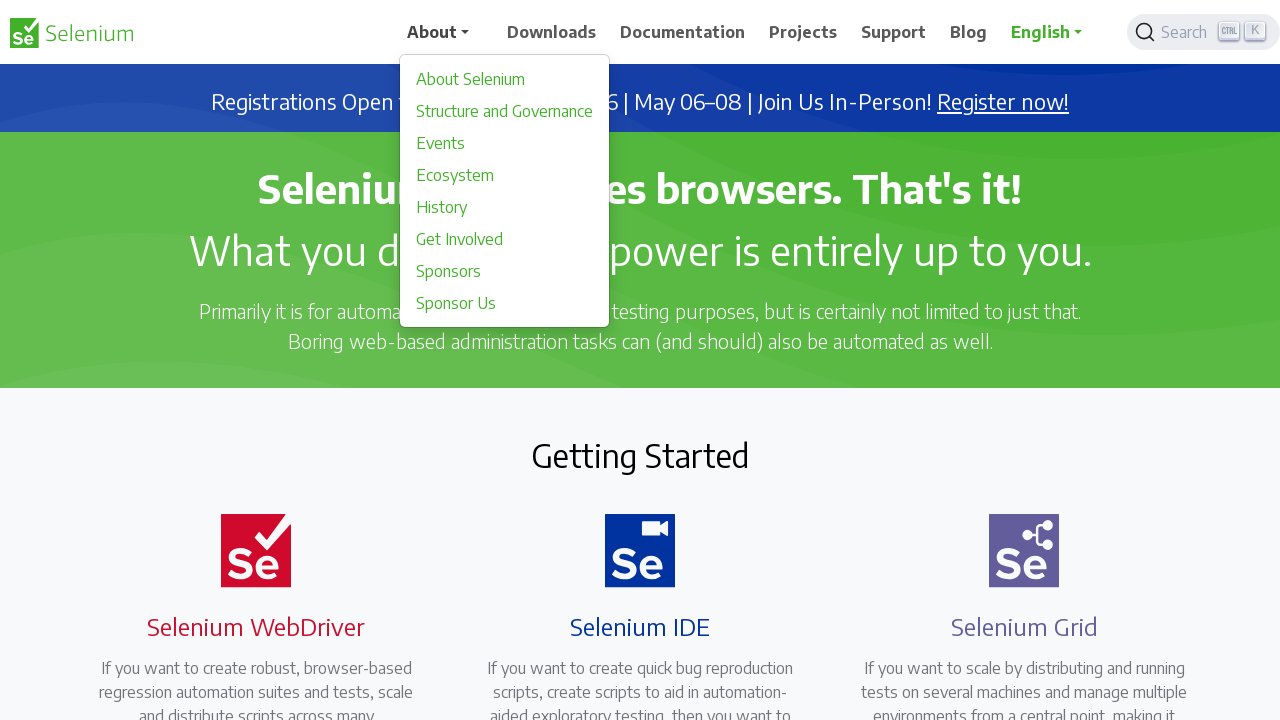

CTRL+clicked navigation link 2 of 7 to open in new tab at (552, 32) on a.nav-link >> nth=1
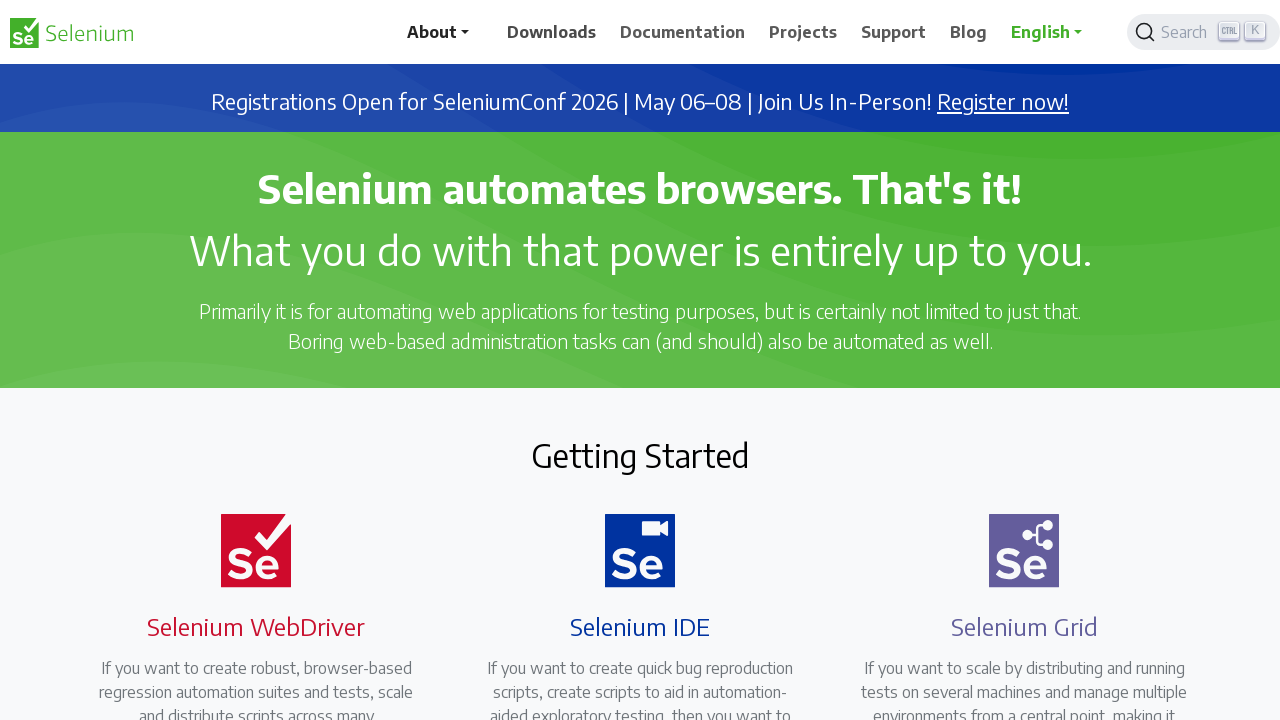

CTRL+clicked navigation link 3 of 7 to open in new tab at (683, 32) on a.nav-link >> nth=2
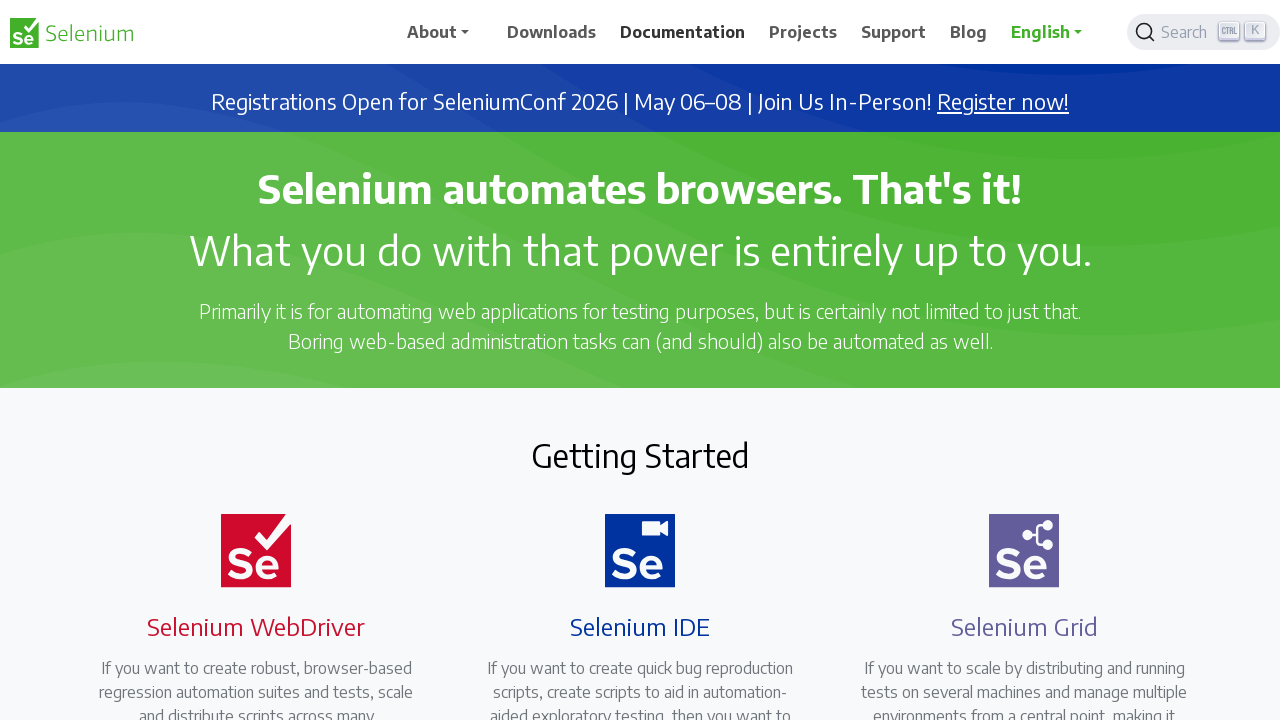

CTRL+clicked navigation link 4 of 7 to open in new tab at (803, 32) on a.nav-link >> nth=3
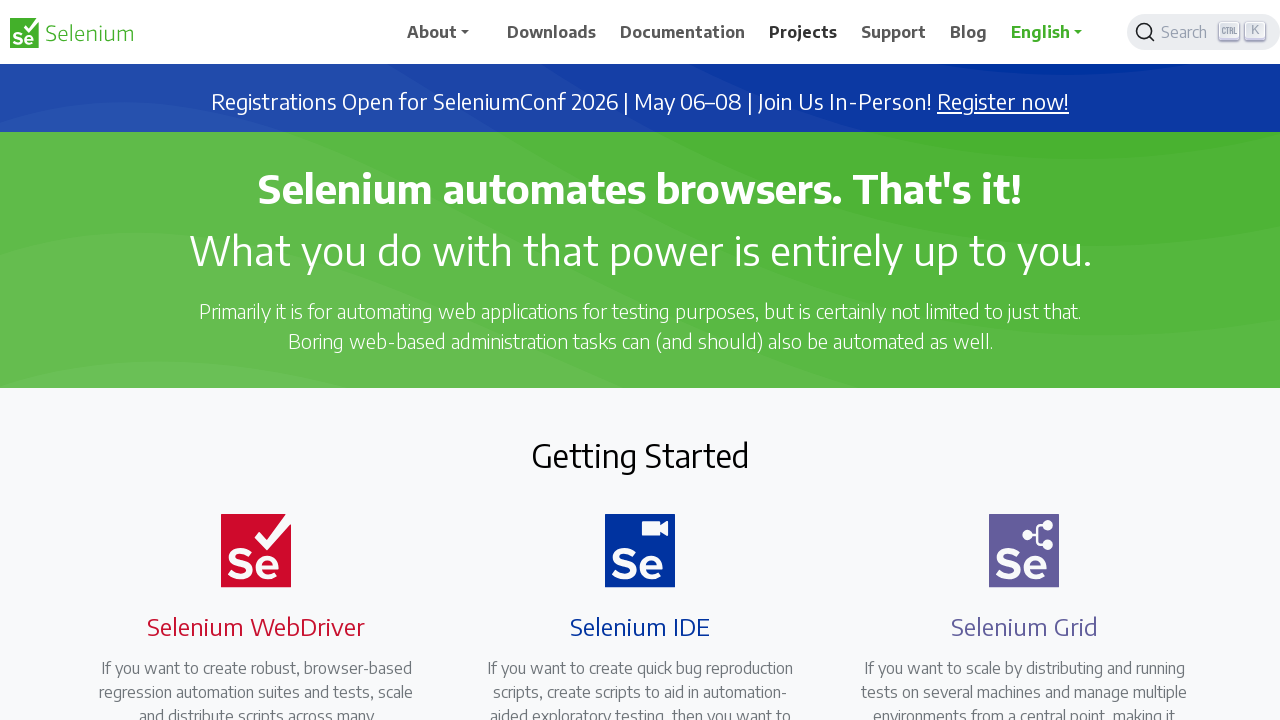

CTRL+clicked navigation link 5 of 7 to open in new tab at (894, 32) on a.nav-link >> nth=4
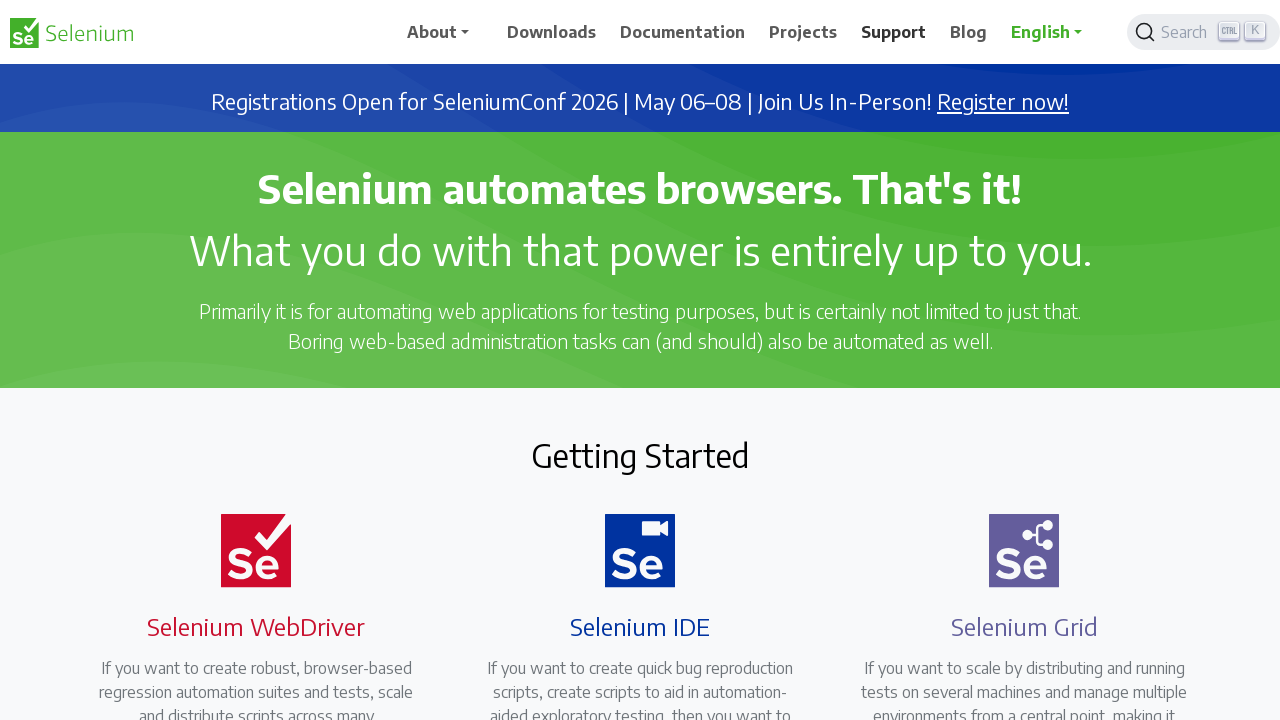

CTRL+clicked navigation link 6 of 7 to open in new tab at (969, 32) on a.nav-link >> nth=5
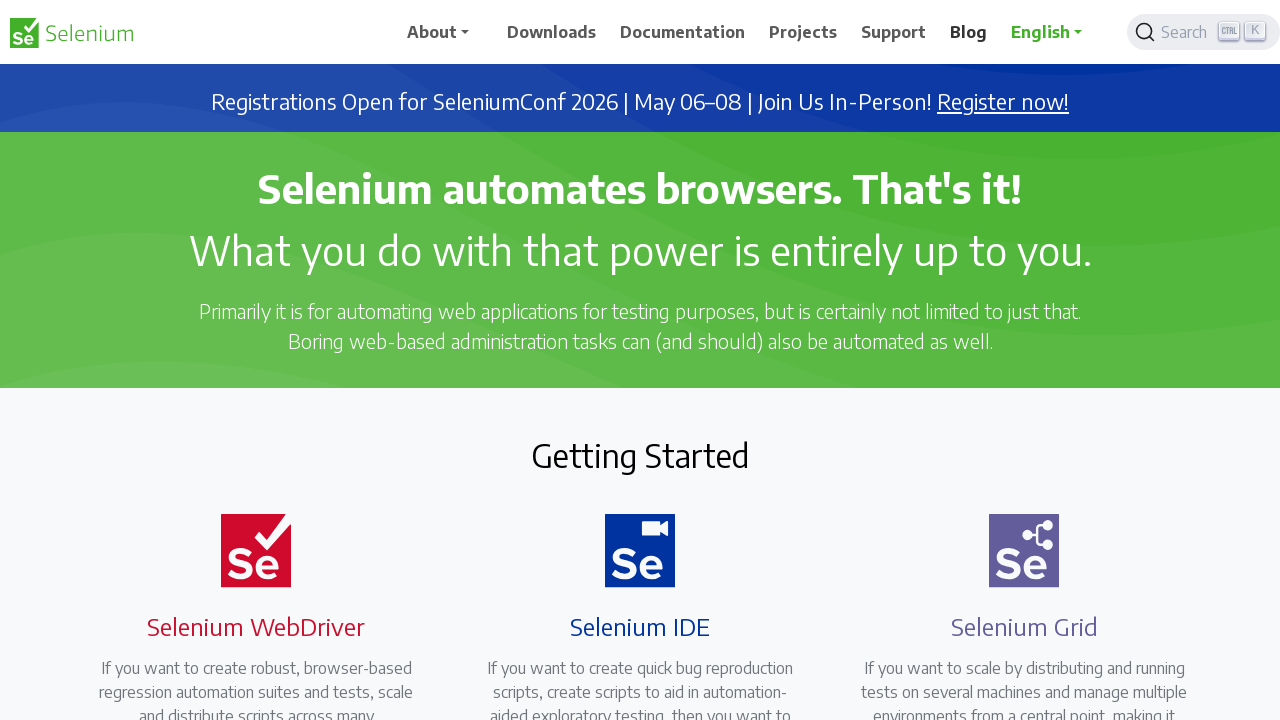

CTRL+clicked navigation link 7 of 7 to open in new tab at (1053, 32) on a.nav-link >> nth=6
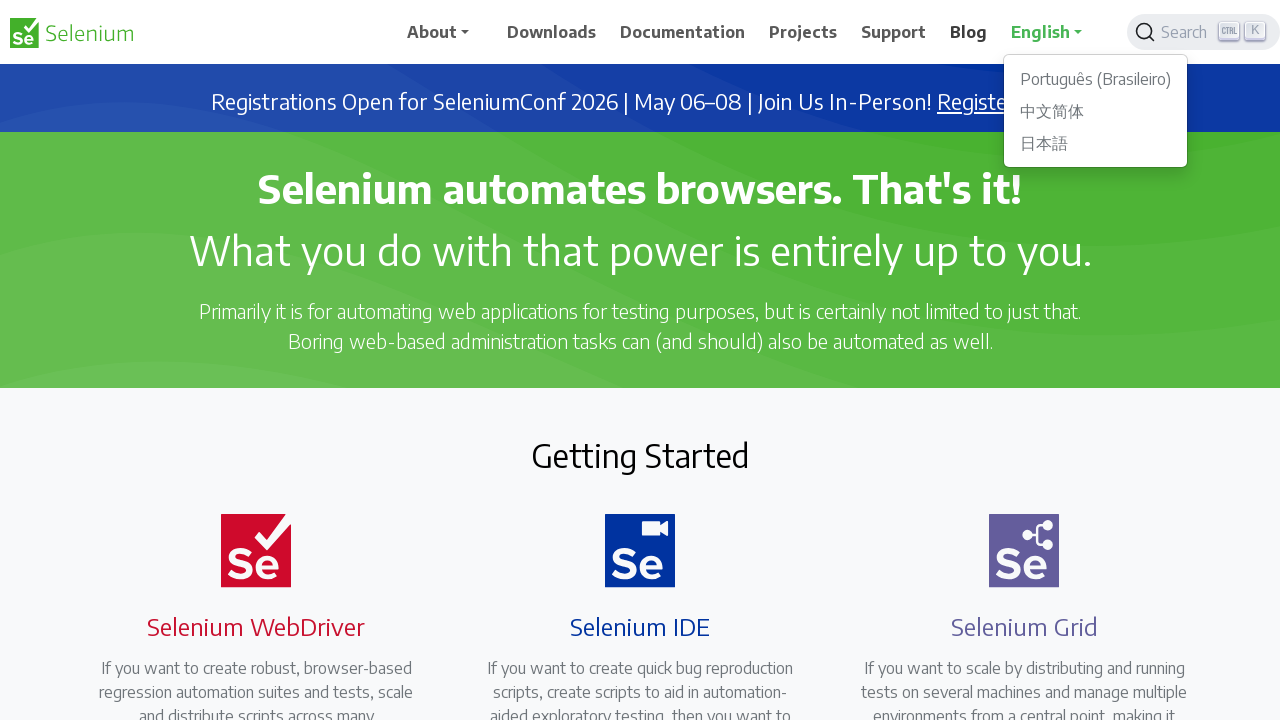

Waited 1 second for new tabs to open
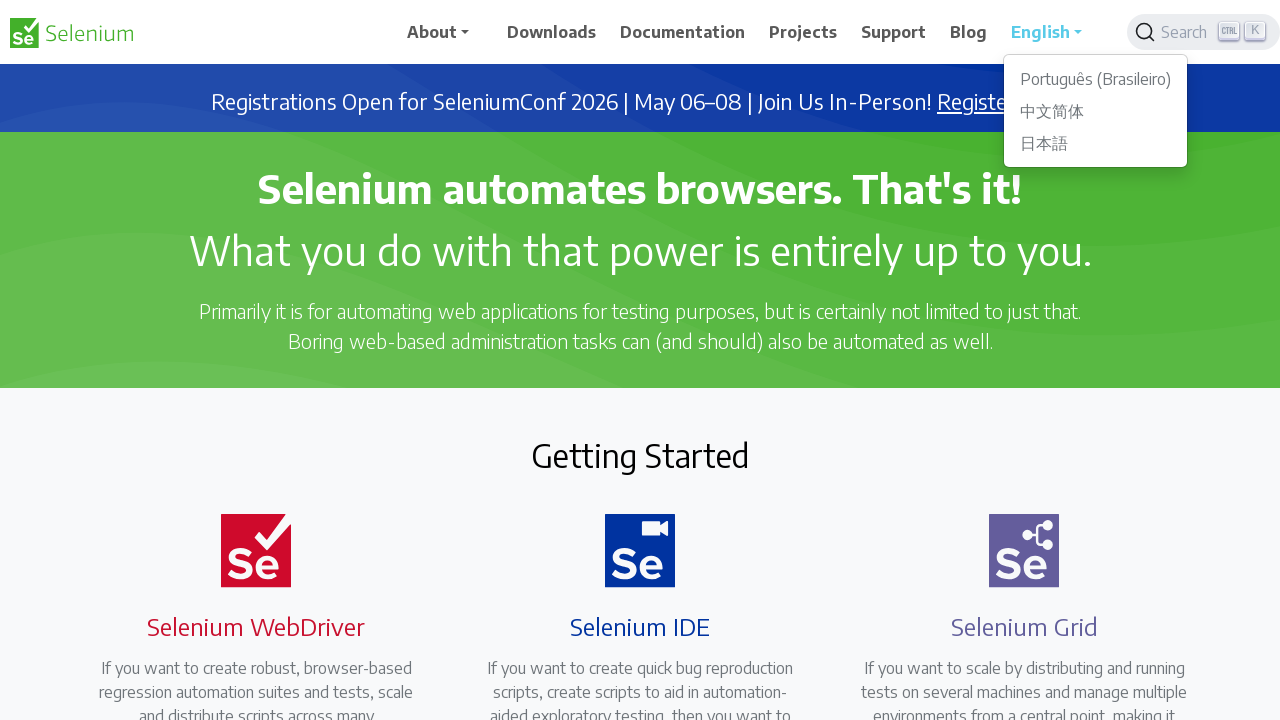

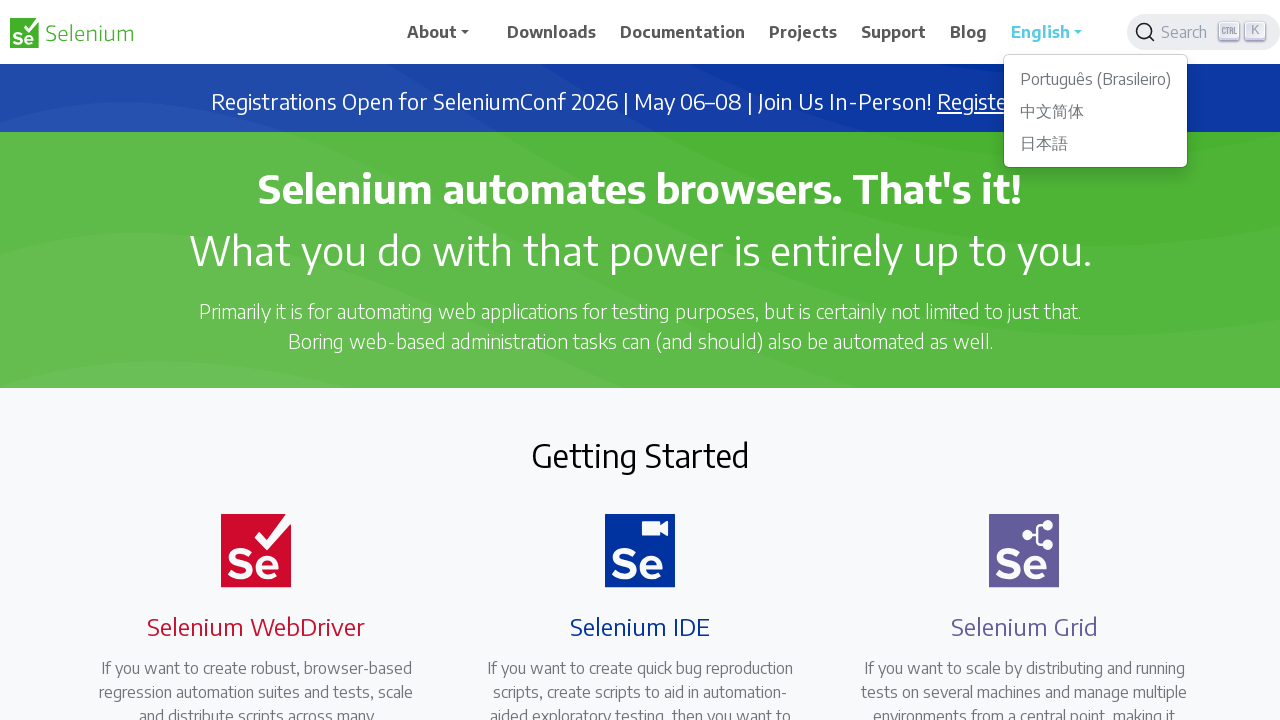